Tests dropdown selection functionality by selecting a currency option from a static dropdown

Starting URL: https://rahulshettyacademy.com/dropdownsPractise/

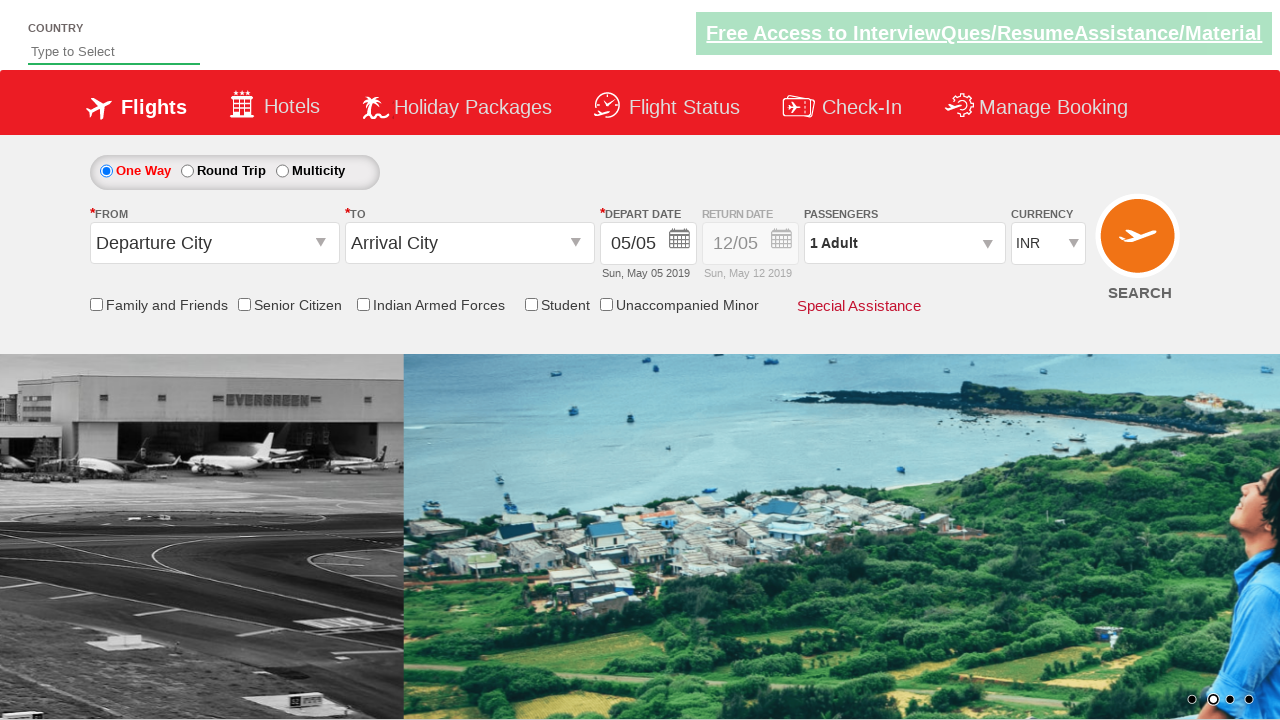

Selected currency option at index 2 (AED) from dropdown on #ctl00_mainContent_DropDownListCurrency
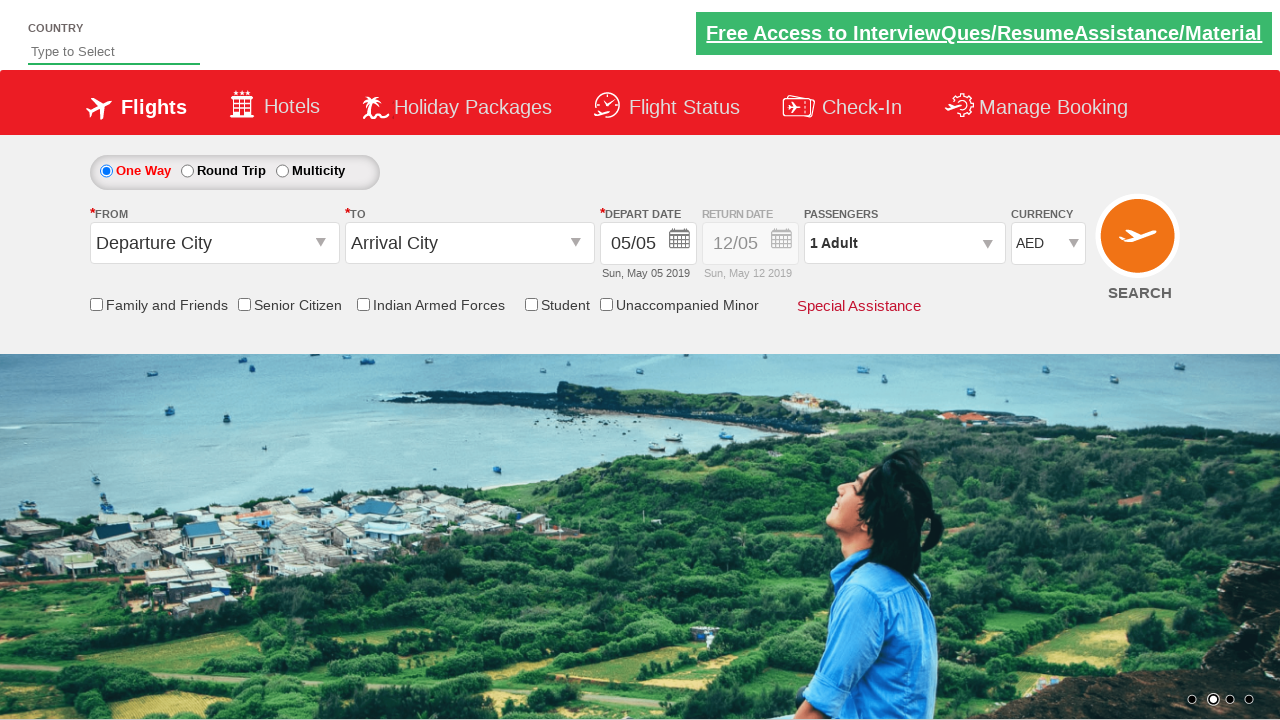

Retrieved all dropdown option elements
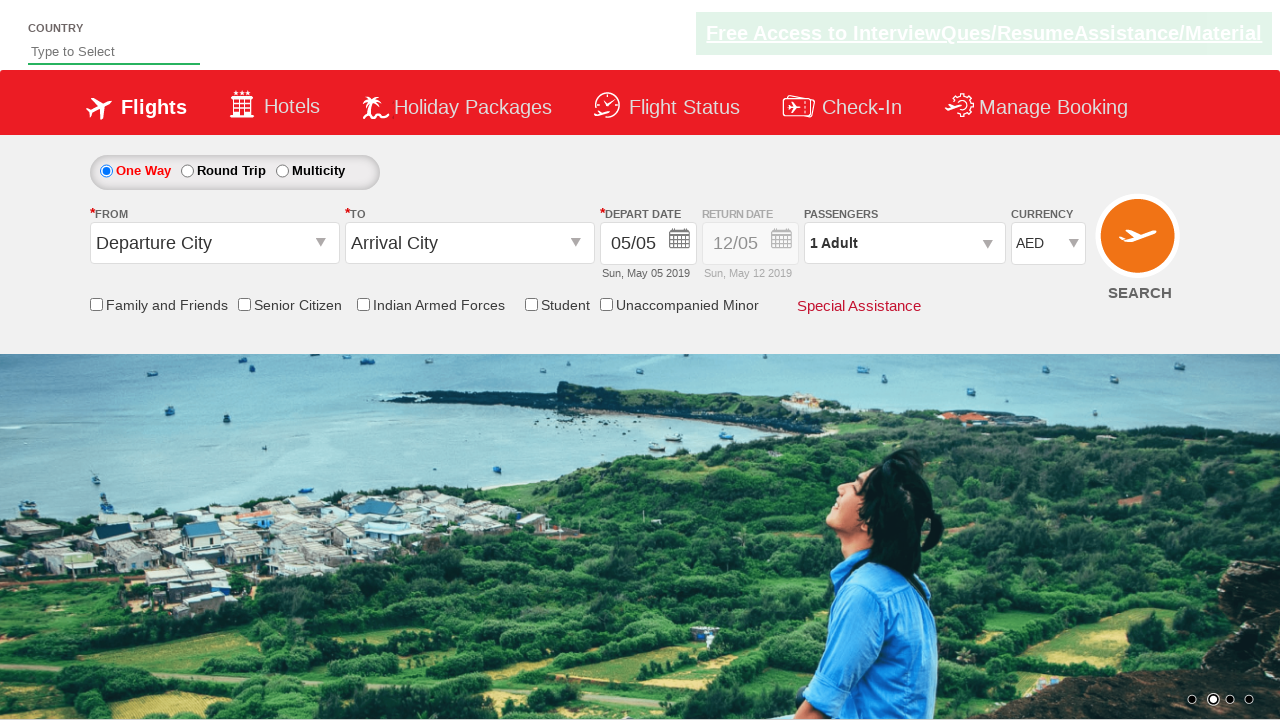

Printed dropdown option: Select
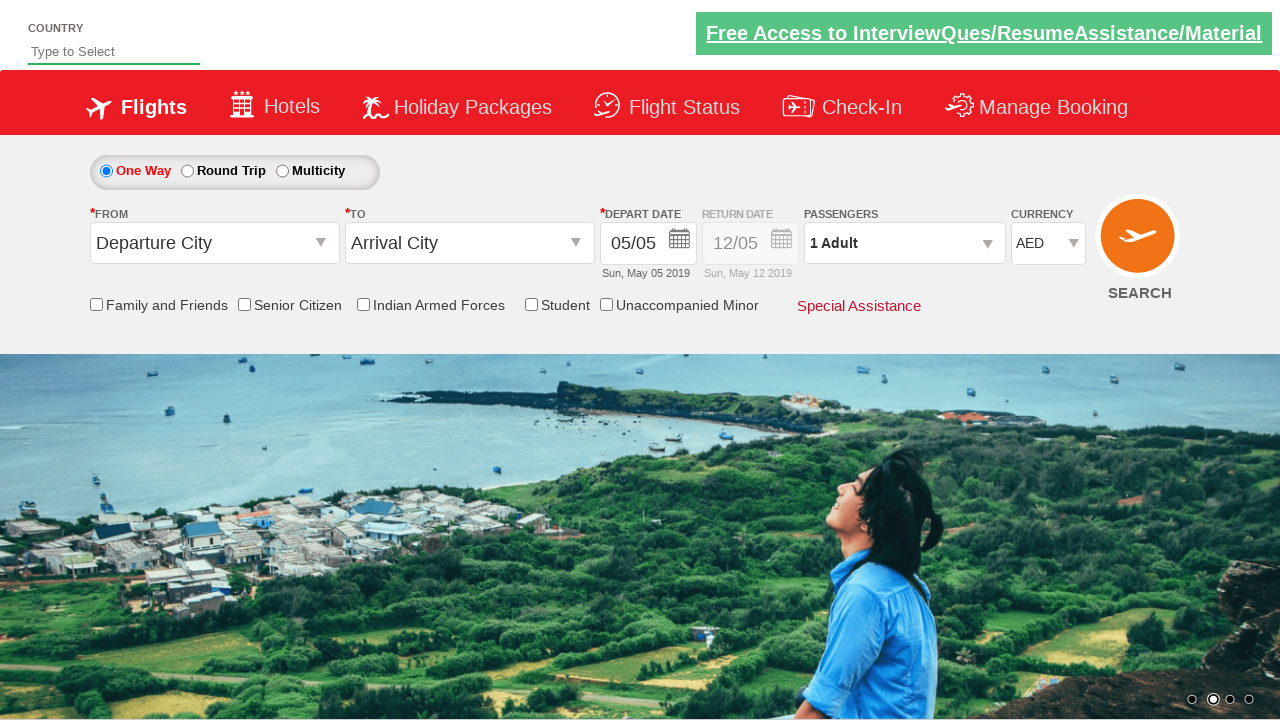

Printed dropdown option: INR
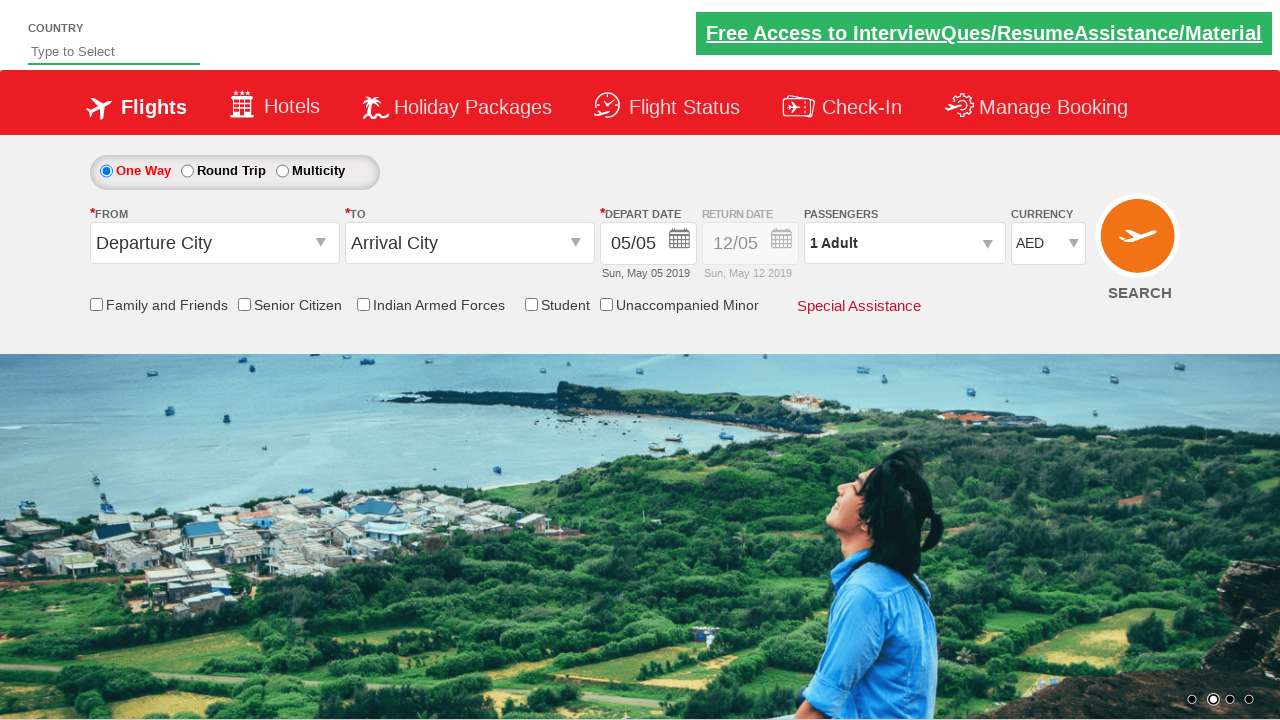

Printed dropdown option: AED
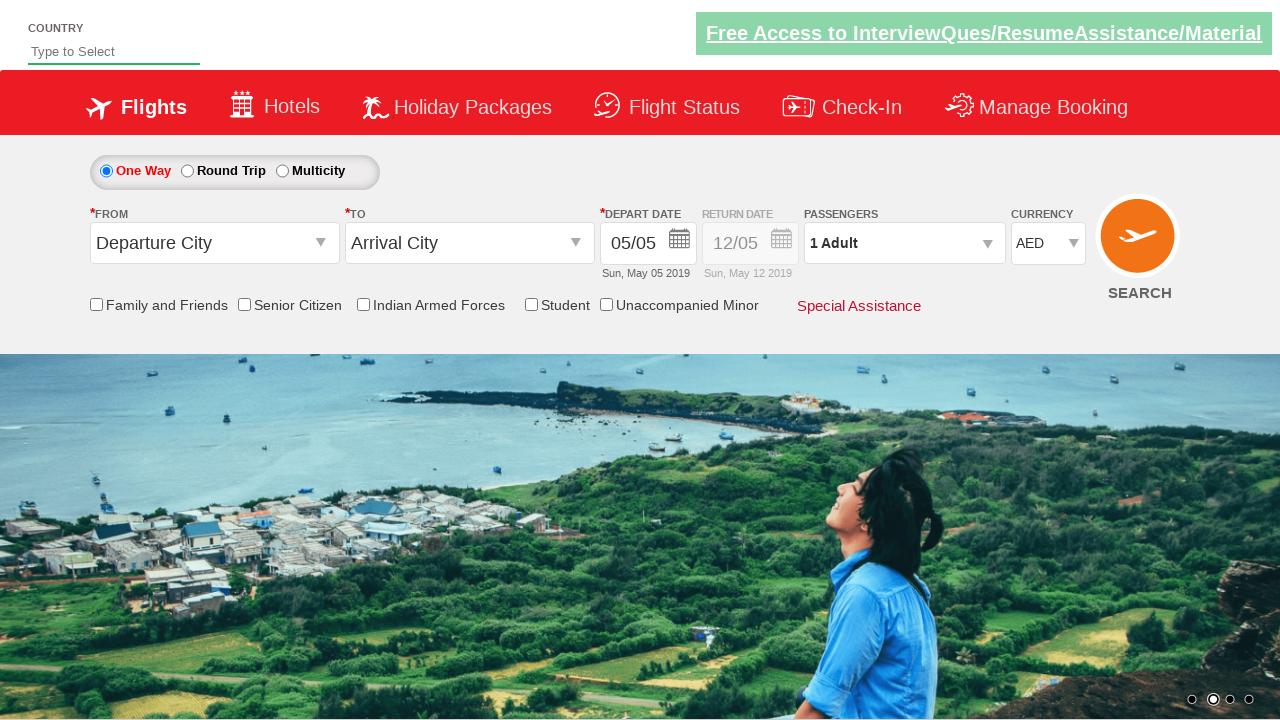

Printed dropdown option: USD
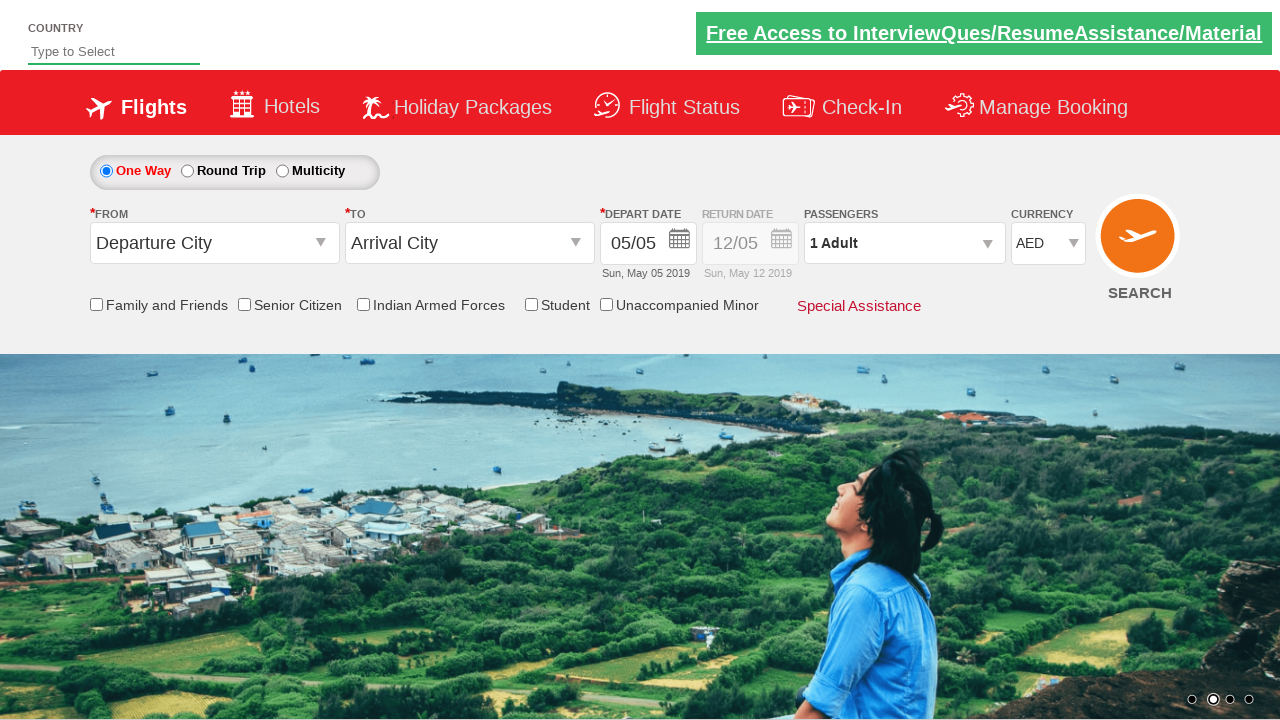

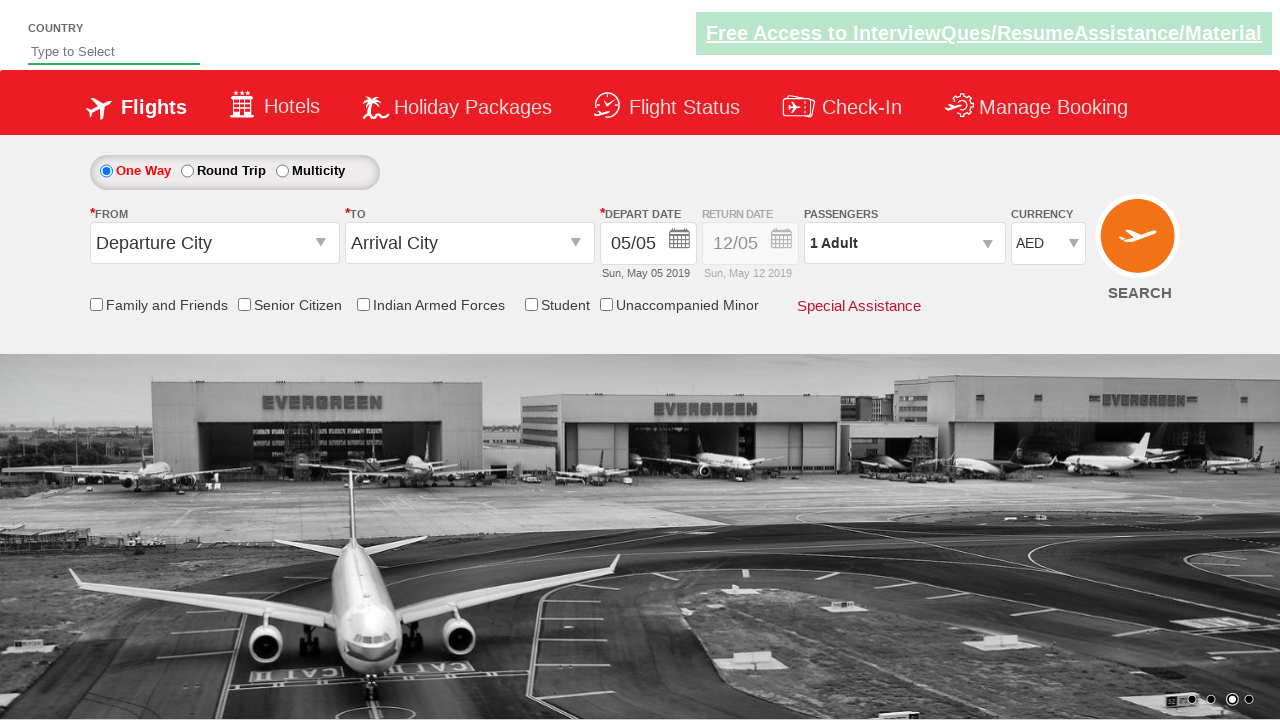